Tests opening a new tab by clicking a link and switching windows by index

Starting URL: https://demoqa.com/links

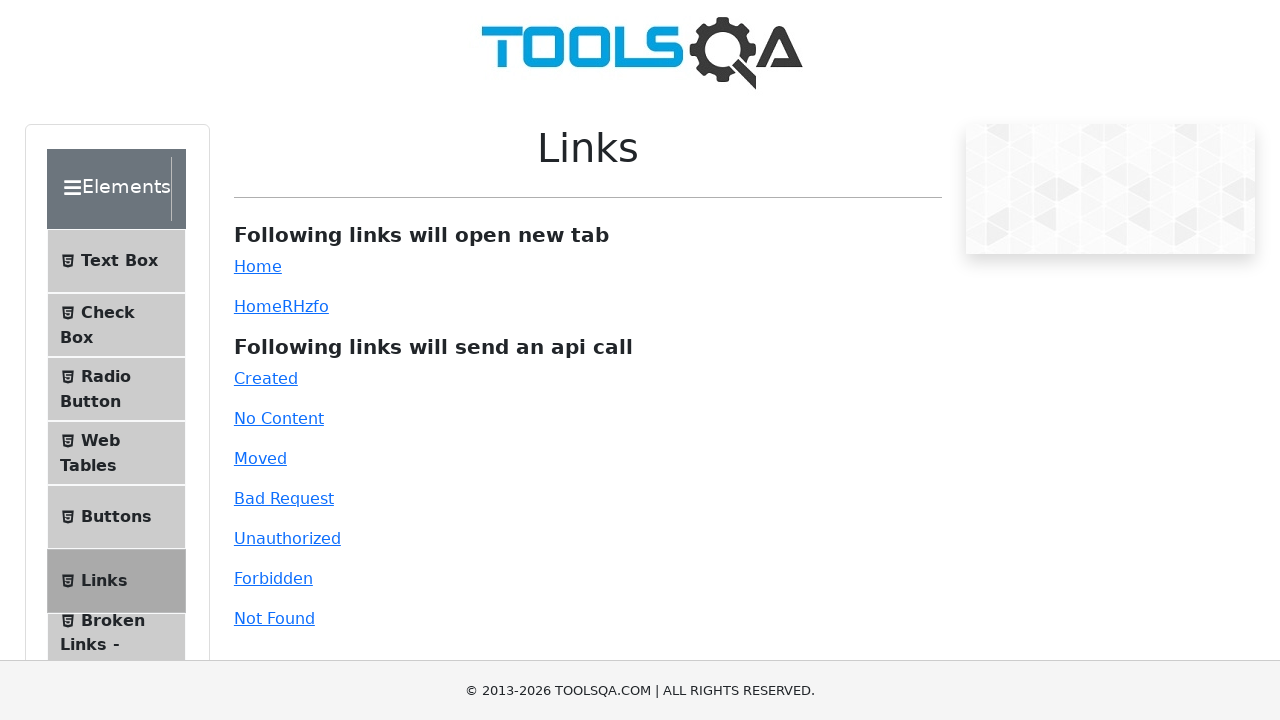

Clicked simple link to open new tab at (258, 266) on #simpleLink
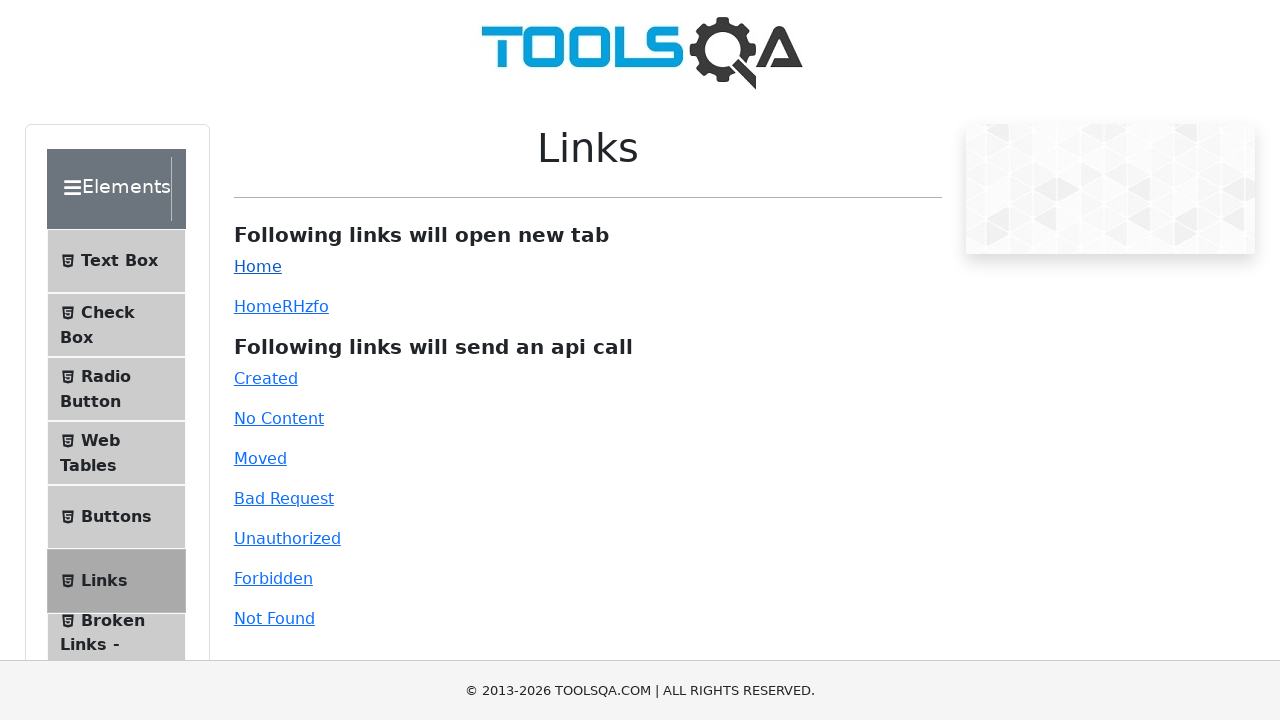

New tab/page opened successfully
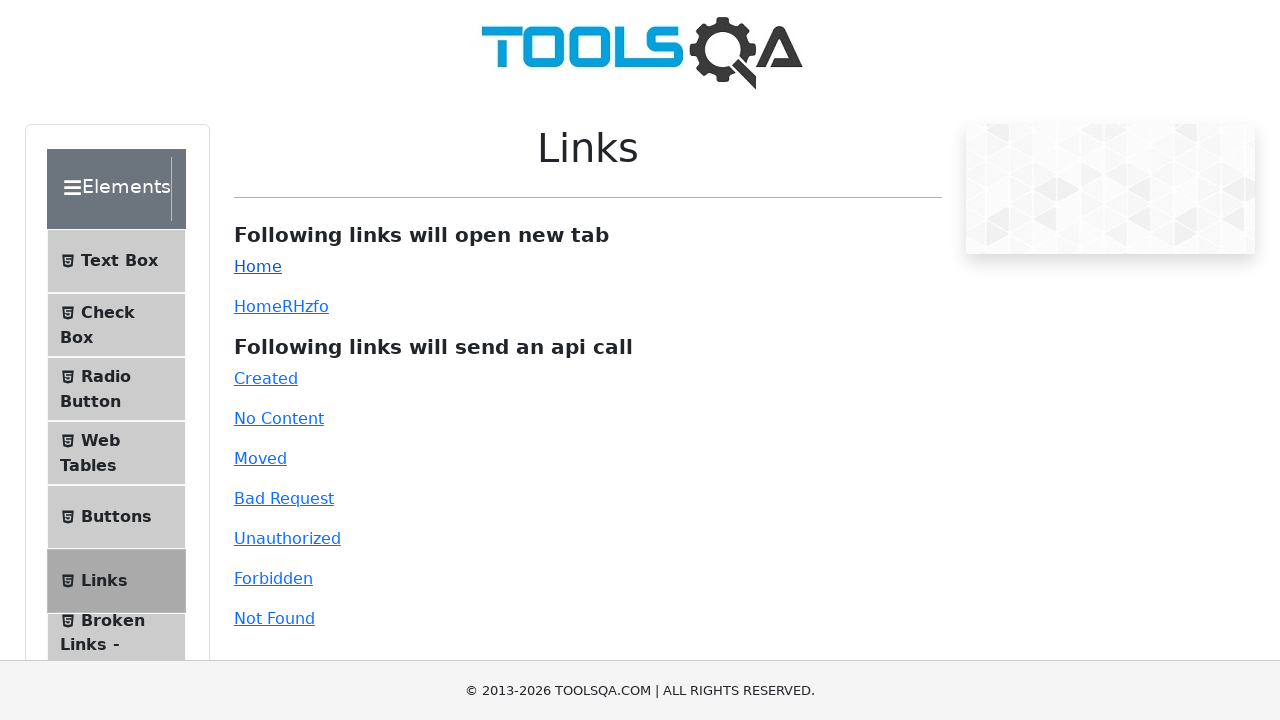

Switched back to original page by index
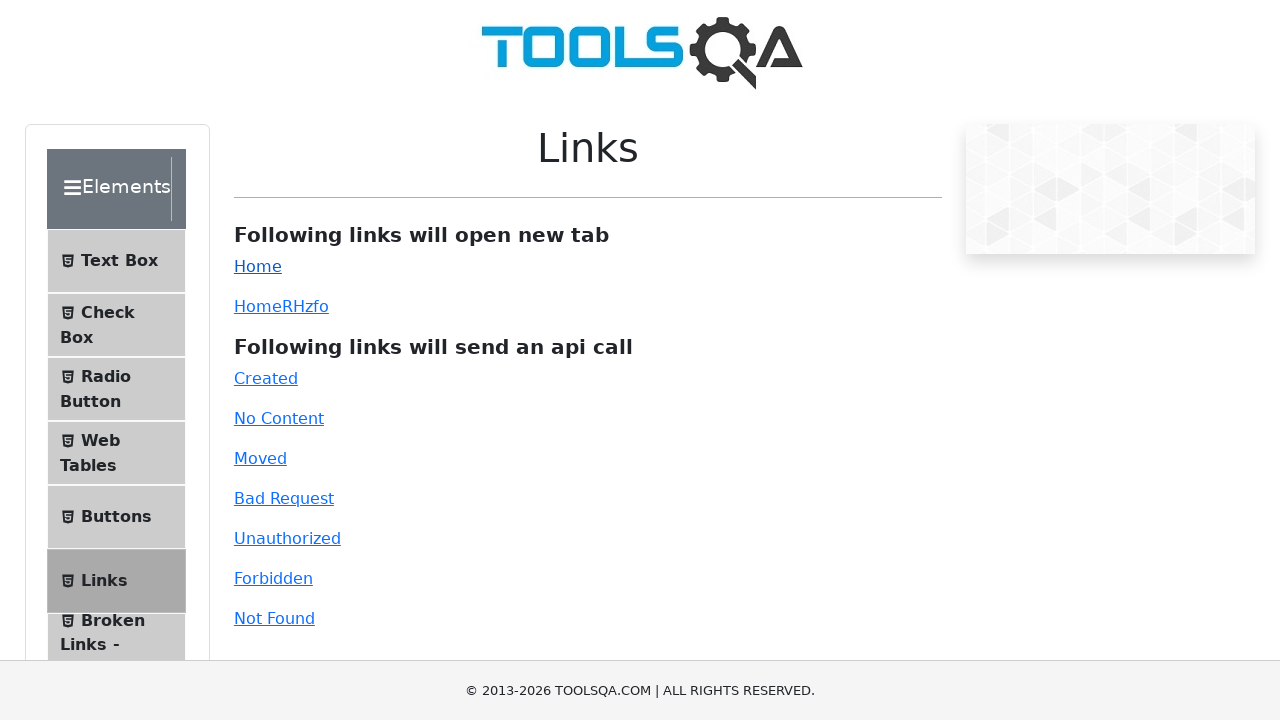

Verified original page URL contains 'links'
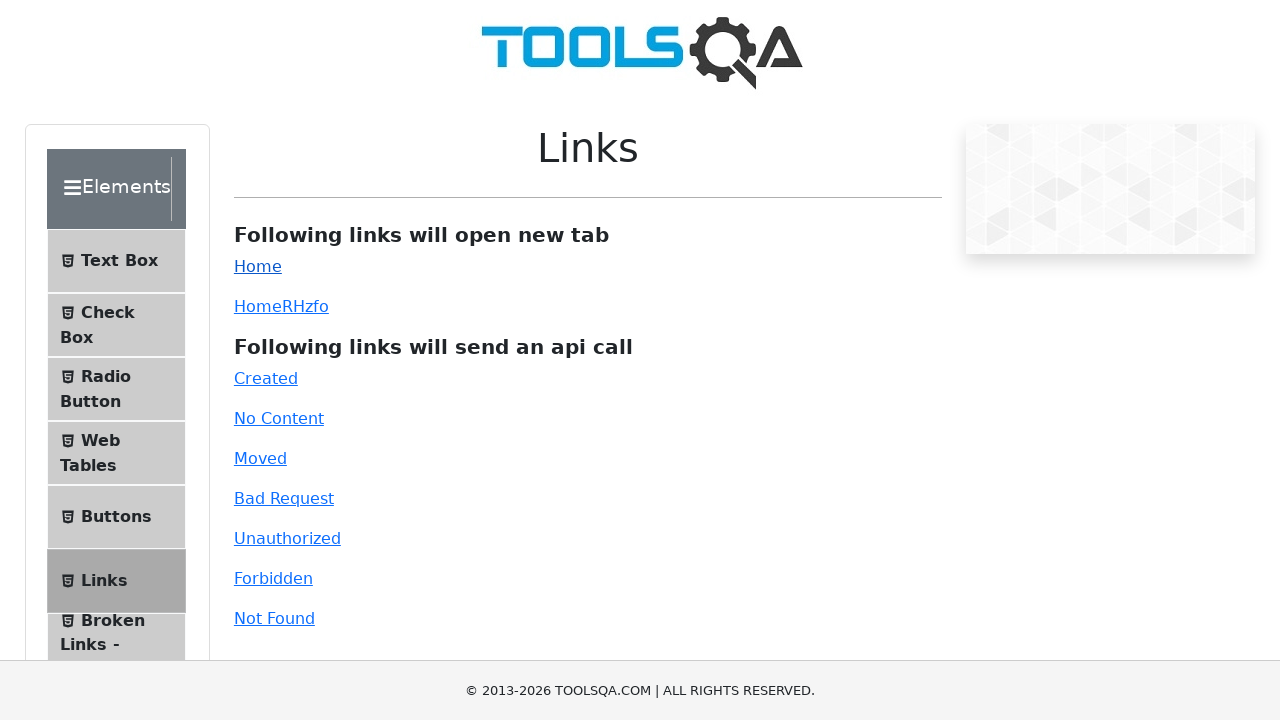

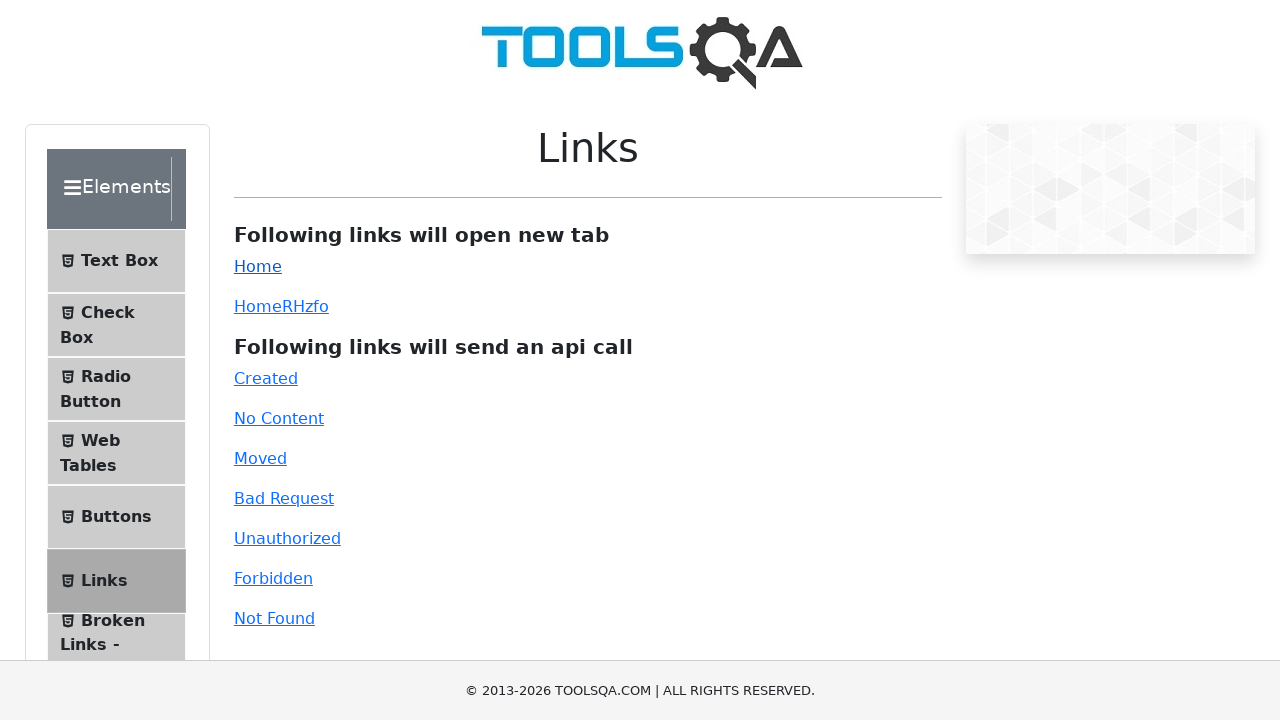